Tests a Selenium detector page by filling in token fields and clicking a test button to verify the browser passes detection

Starting URL: https://hmaker.github.io/selenium-detector/

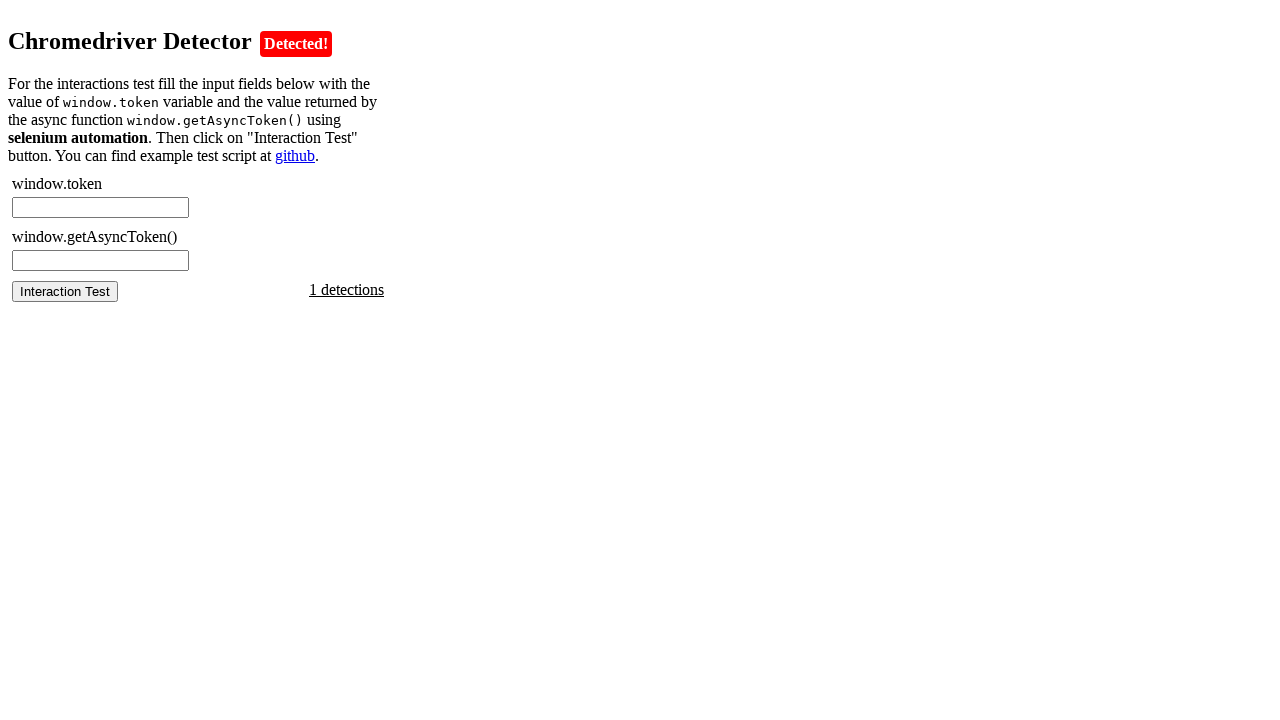

Navigated to Selenium detector page
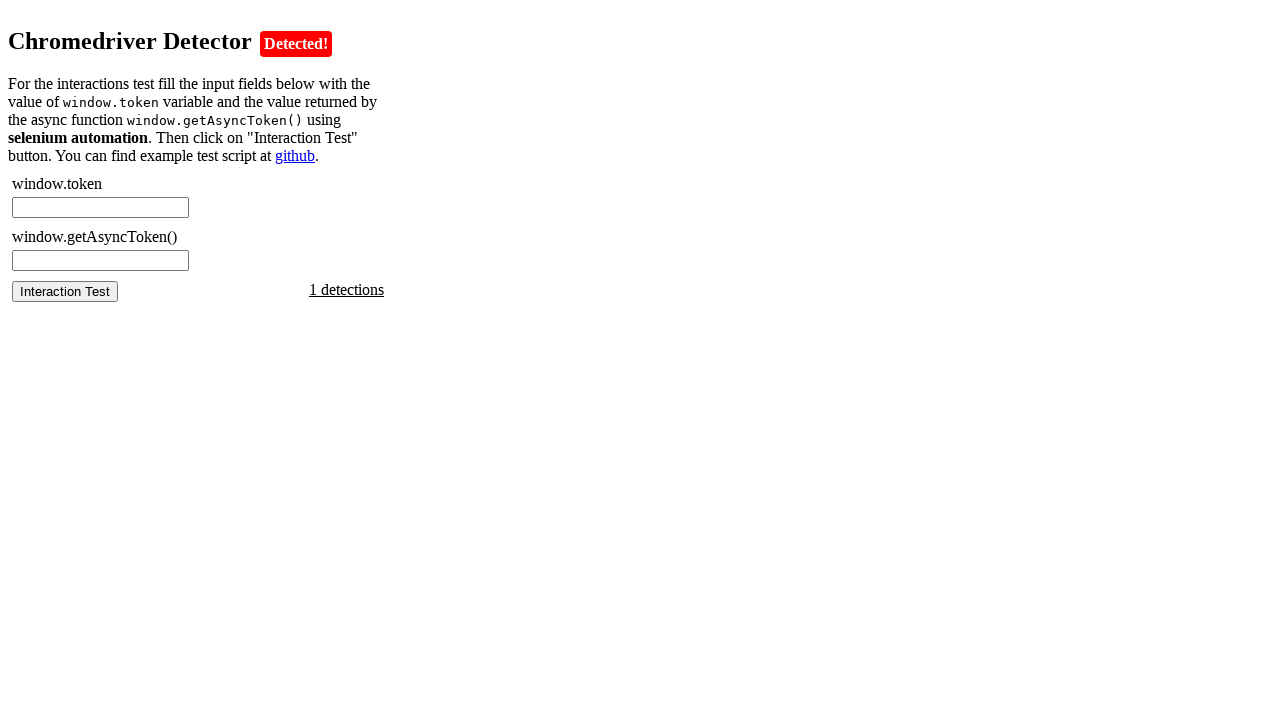

Chromedriver token field loaded on page
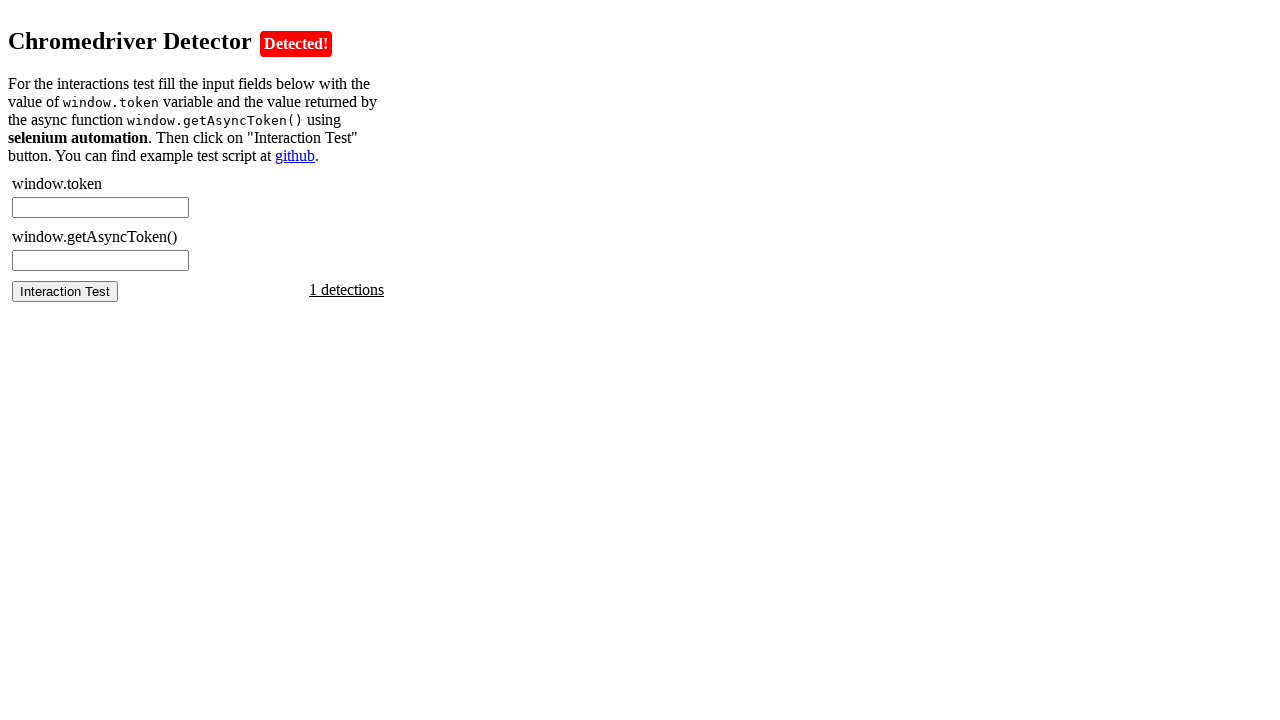

Filled chromedriver token field with token value on #chromedriver-token
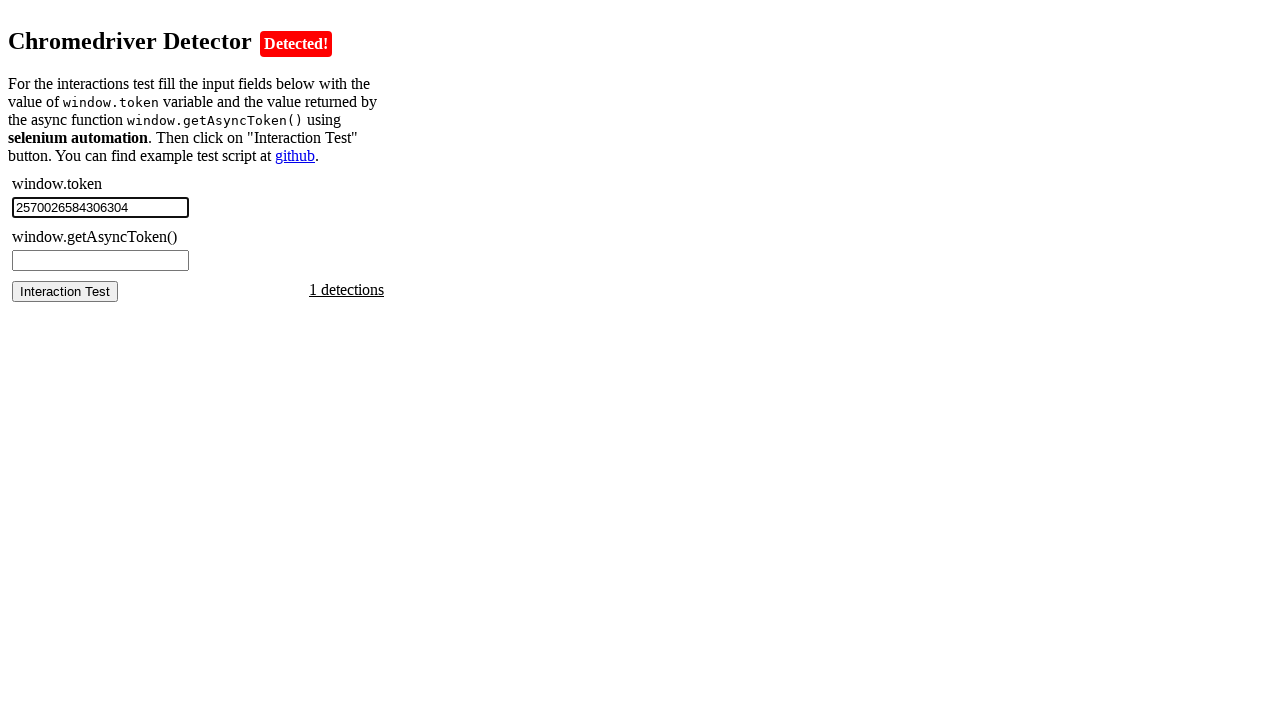

Filled async token field with async token value on #chromedriver-asynctoken
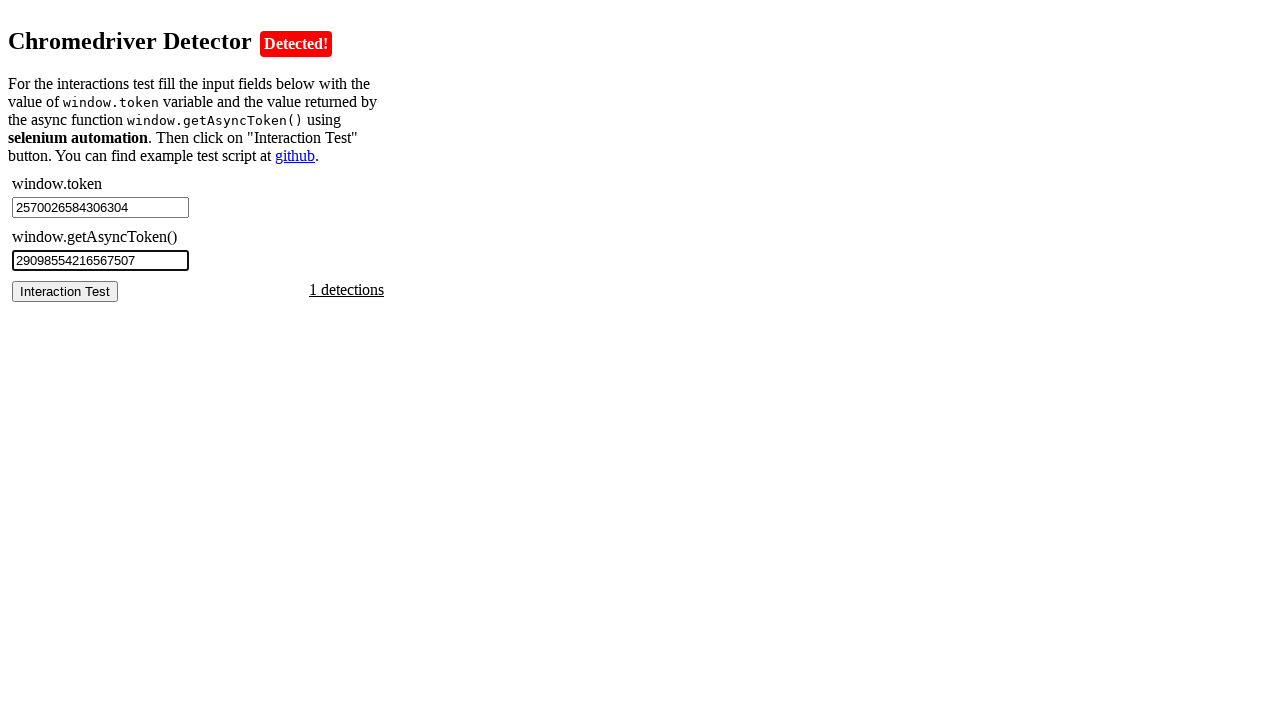

Clicked test button to verify Selenium detection at (65, 291) on #chromedriver-test
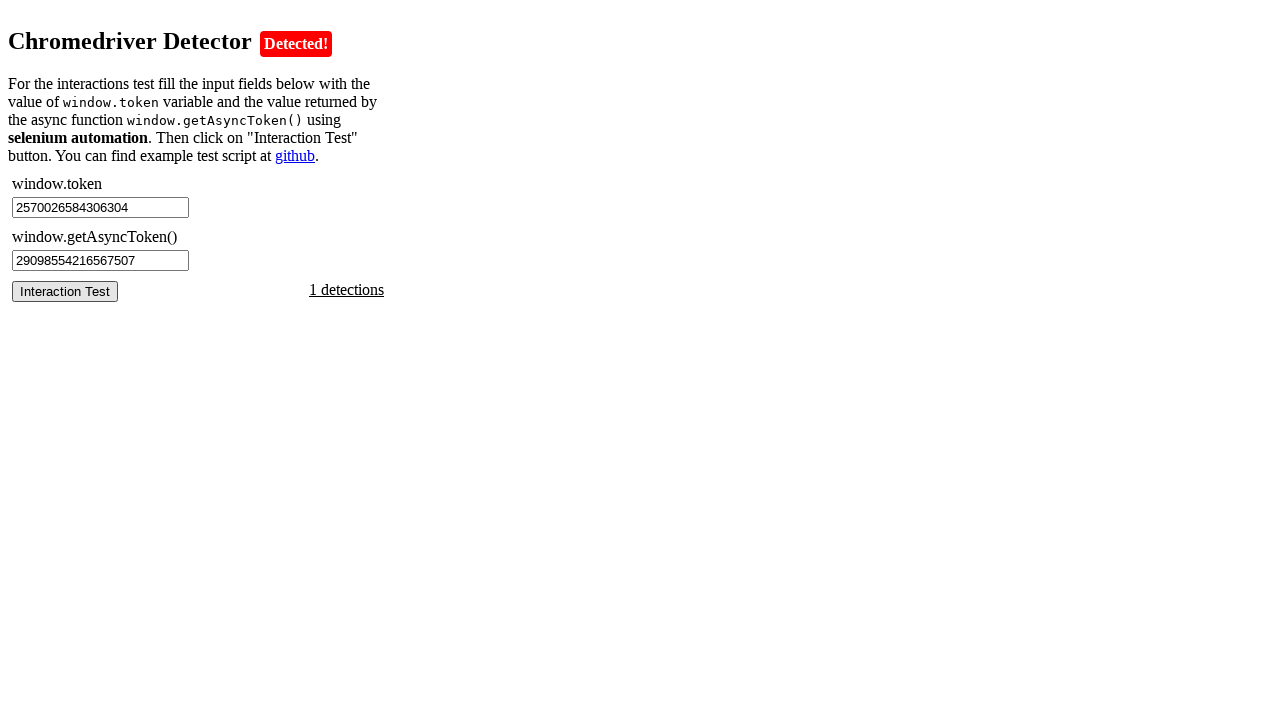

Test result displayed, browser passed Selenium detection
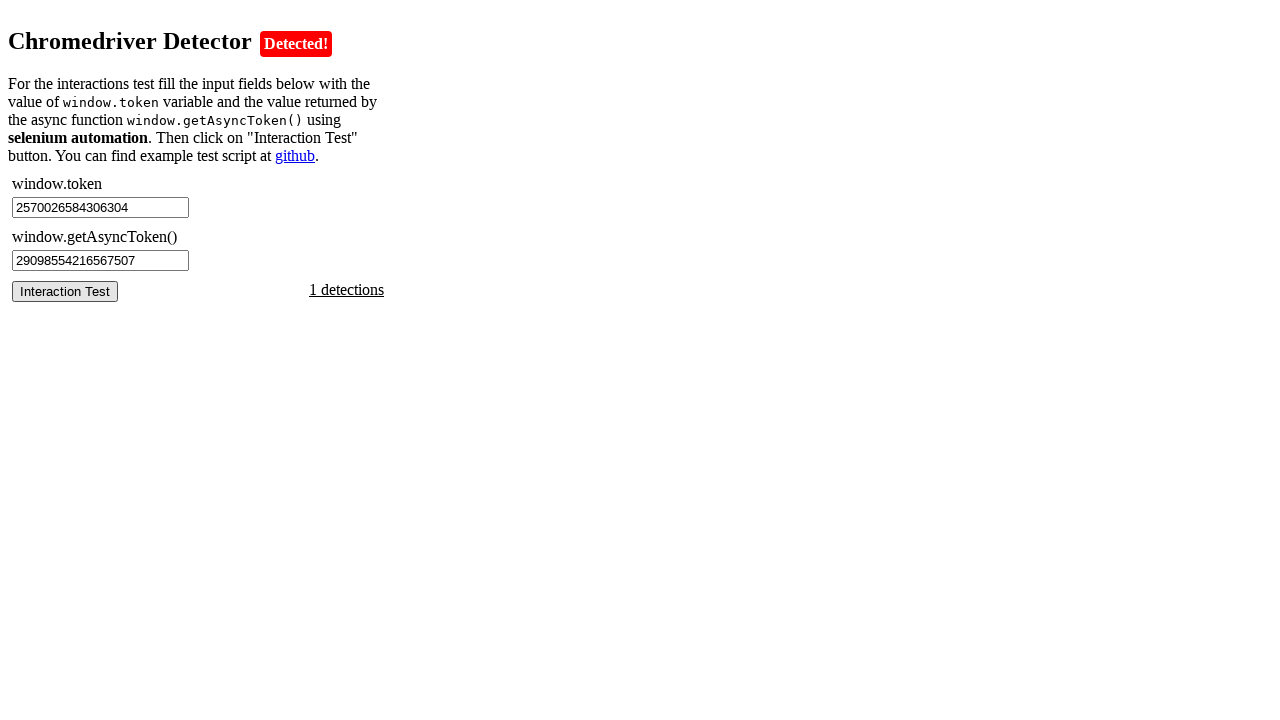

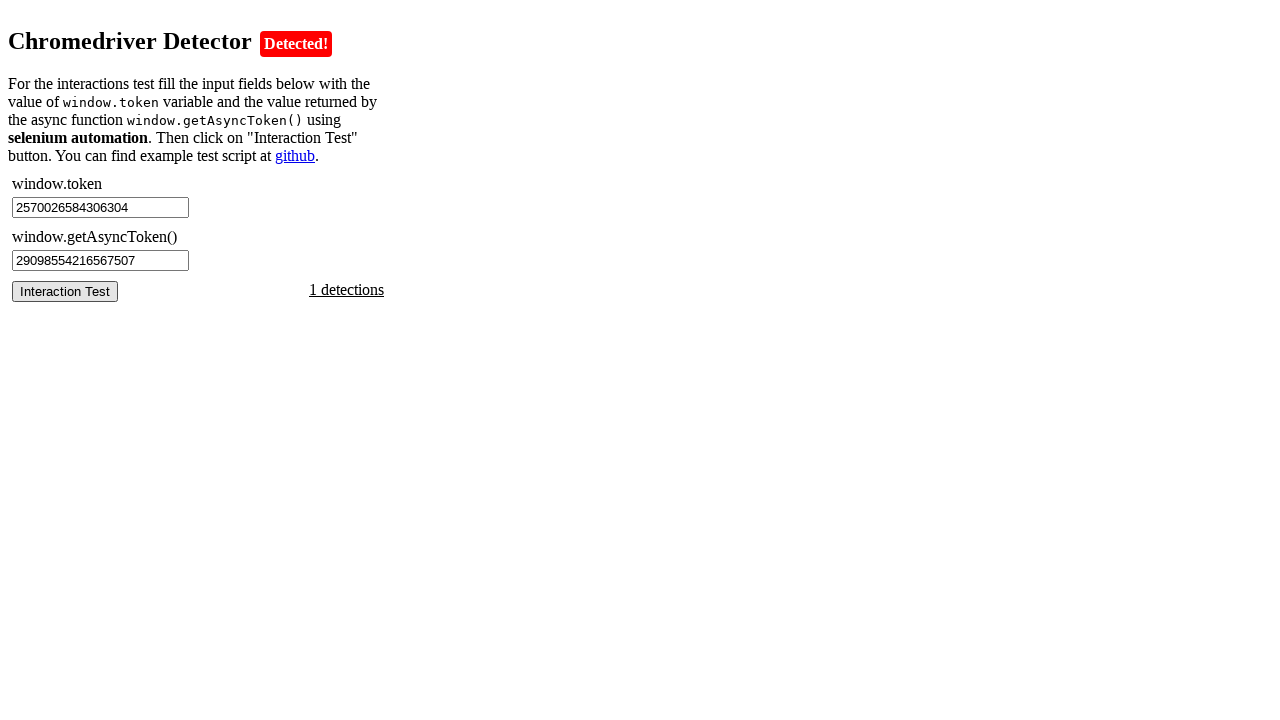